Tests the add/remove elements functionality by clicking the Add Element button twice to create two Delete buttons, then clicking one Delete button to verify it gets removed

Starting URL: https://the-internet.herokuapp.com/add_remove_elements/

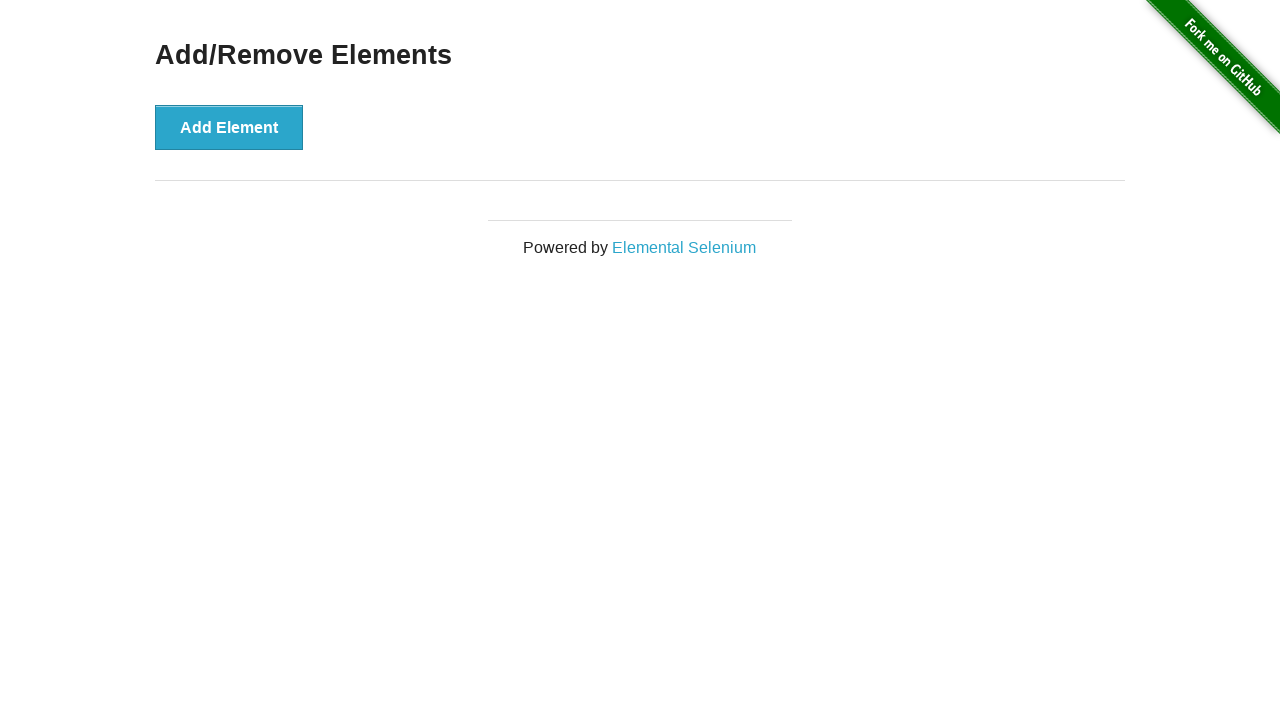

Clicked Add Element button (first time) at (229, 127) on xpath=//button[text() = 'Add Element']
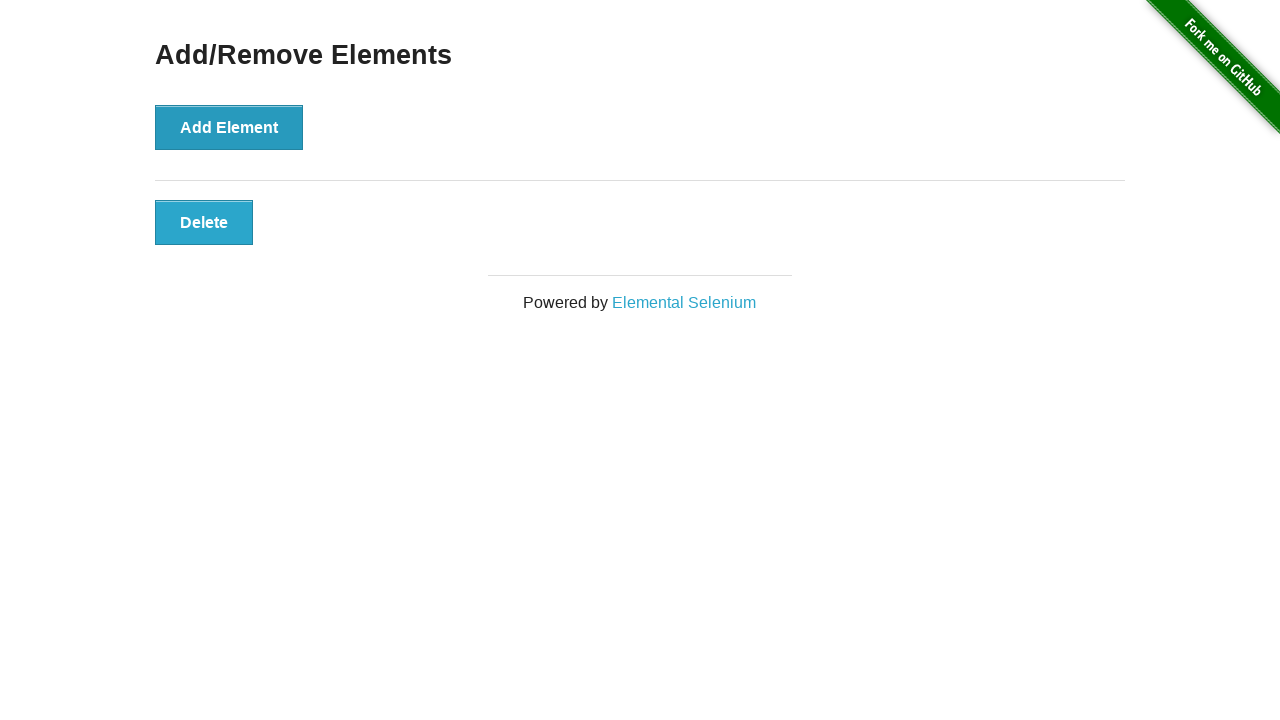

Clicked Add Element button (second time) at (229, 127) on xpath=//button[text() = 'Add Element']
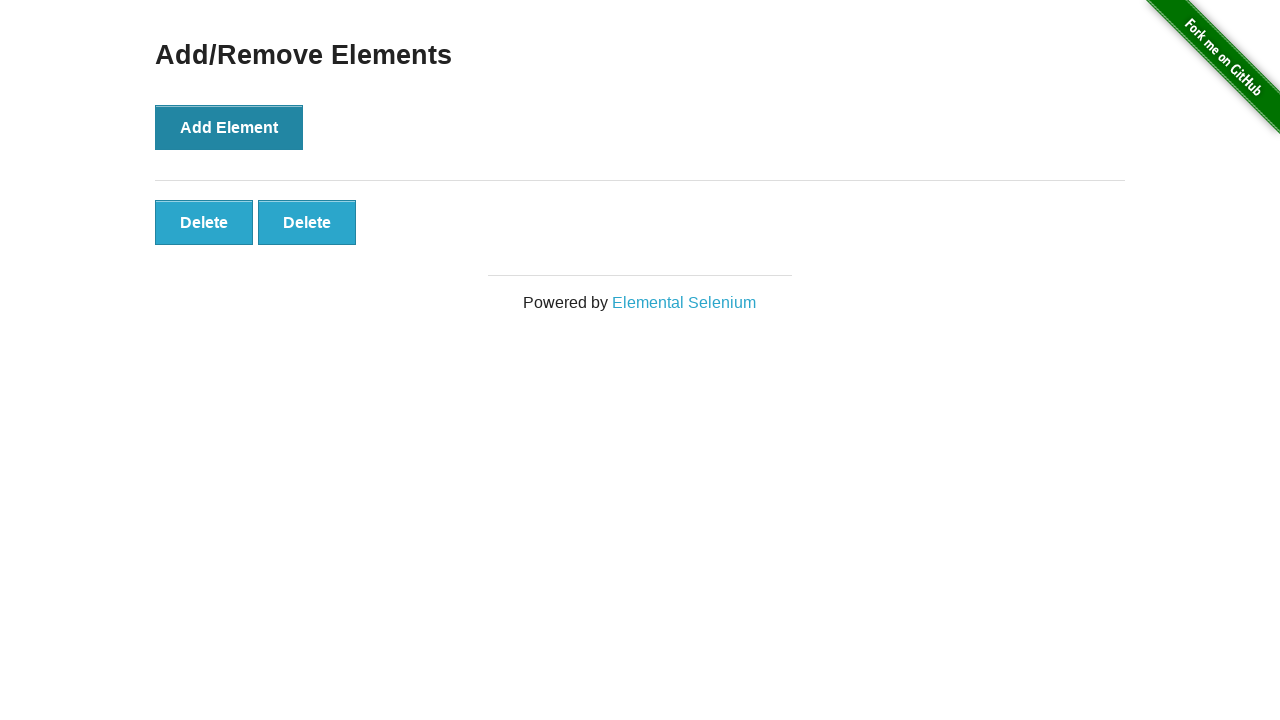

Verified that two Delete buttons exist
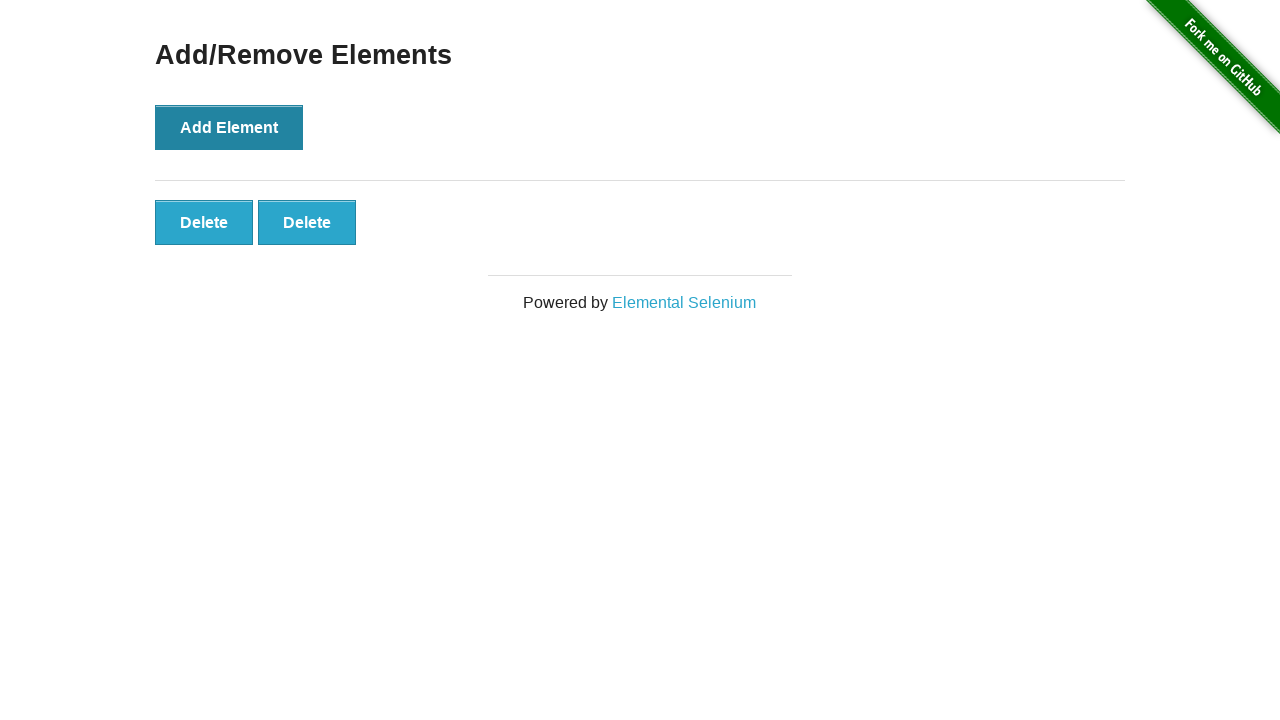

Clicked the second Delete button to remove it at (307, 222) on xpath=//button[text() = 'Delete'] >> nth=1
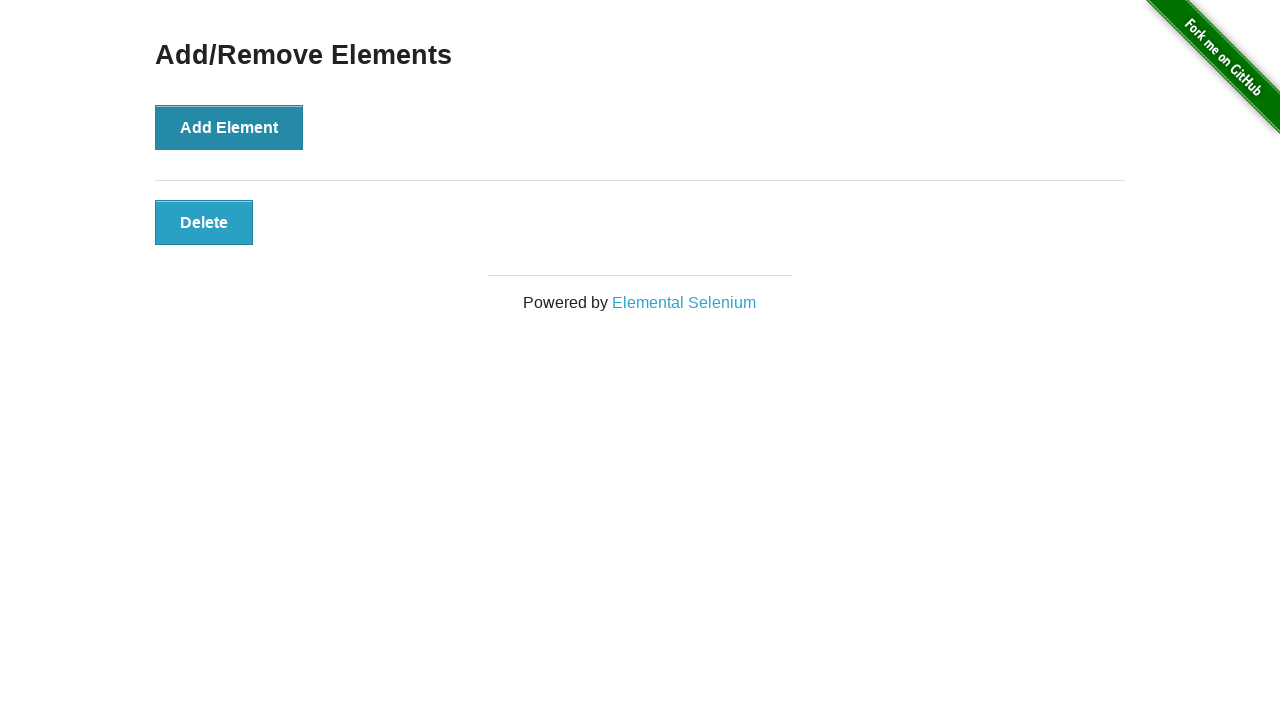

Verified that only one Delete button remains
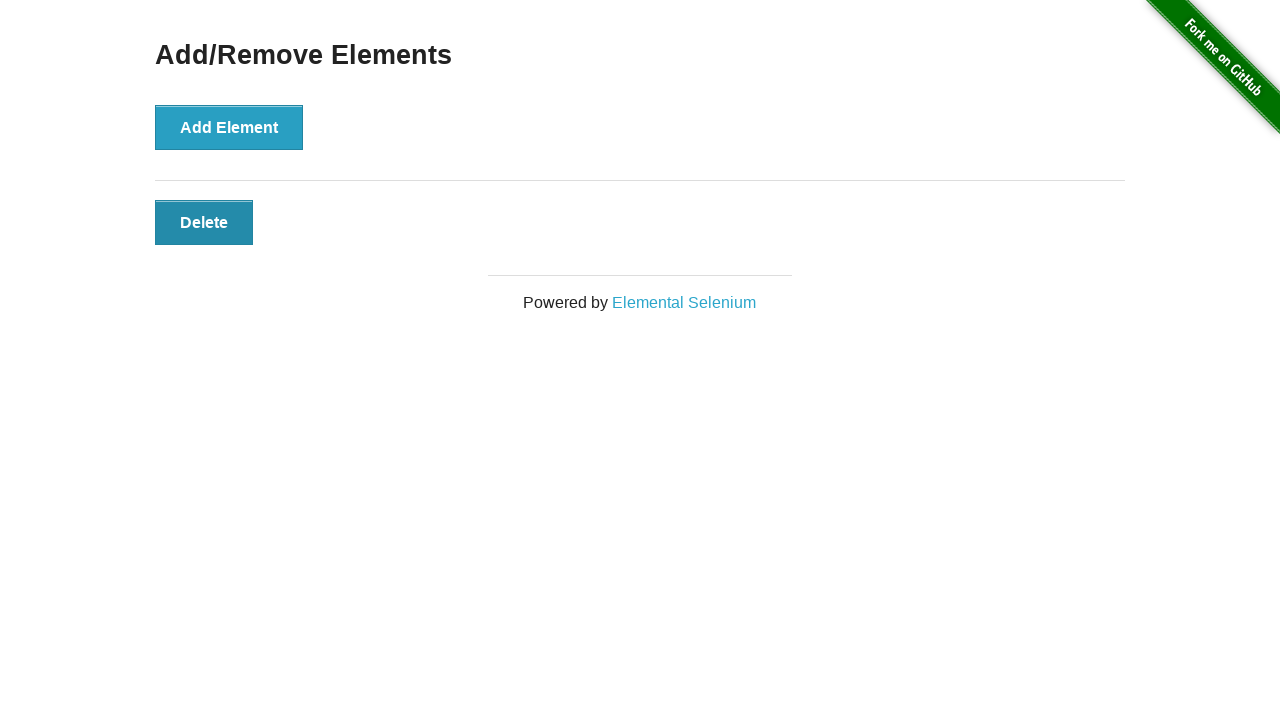

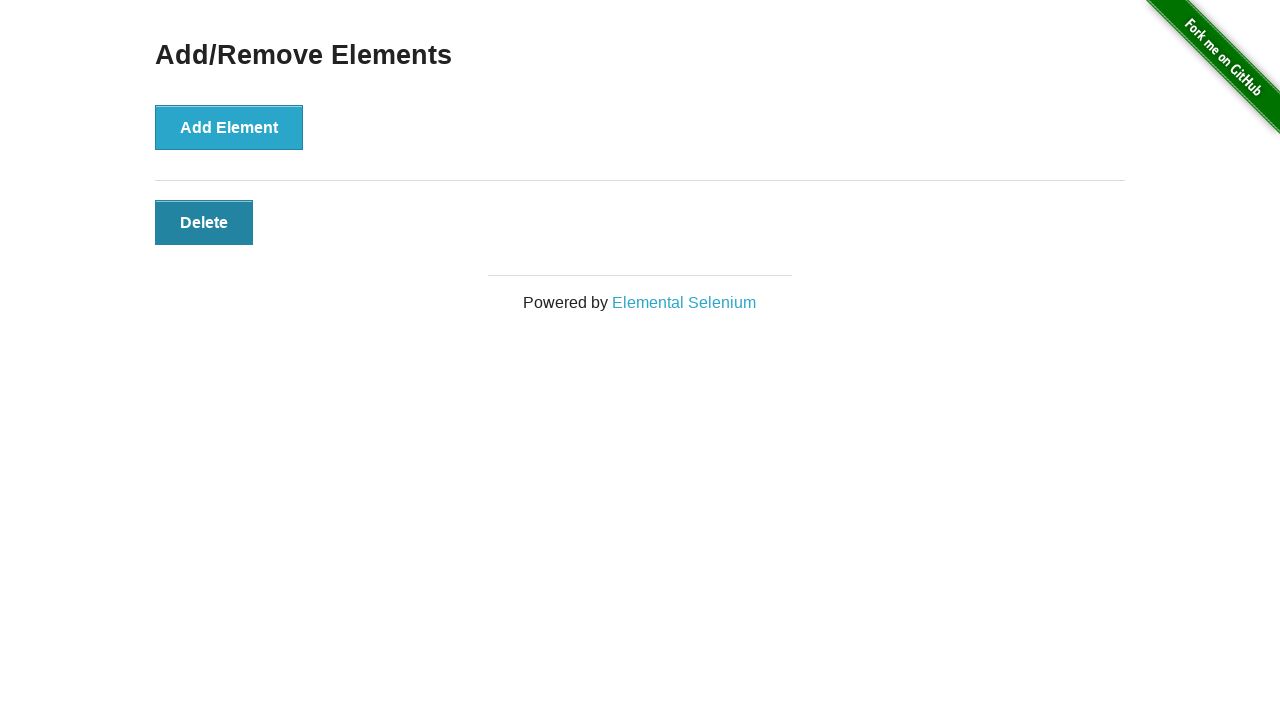